Tests link counting in different sections of a page and opens all links in the footer's first column in new tabs to verify they work

Starting URL: http://www.qaclickacademy.com/practice.php

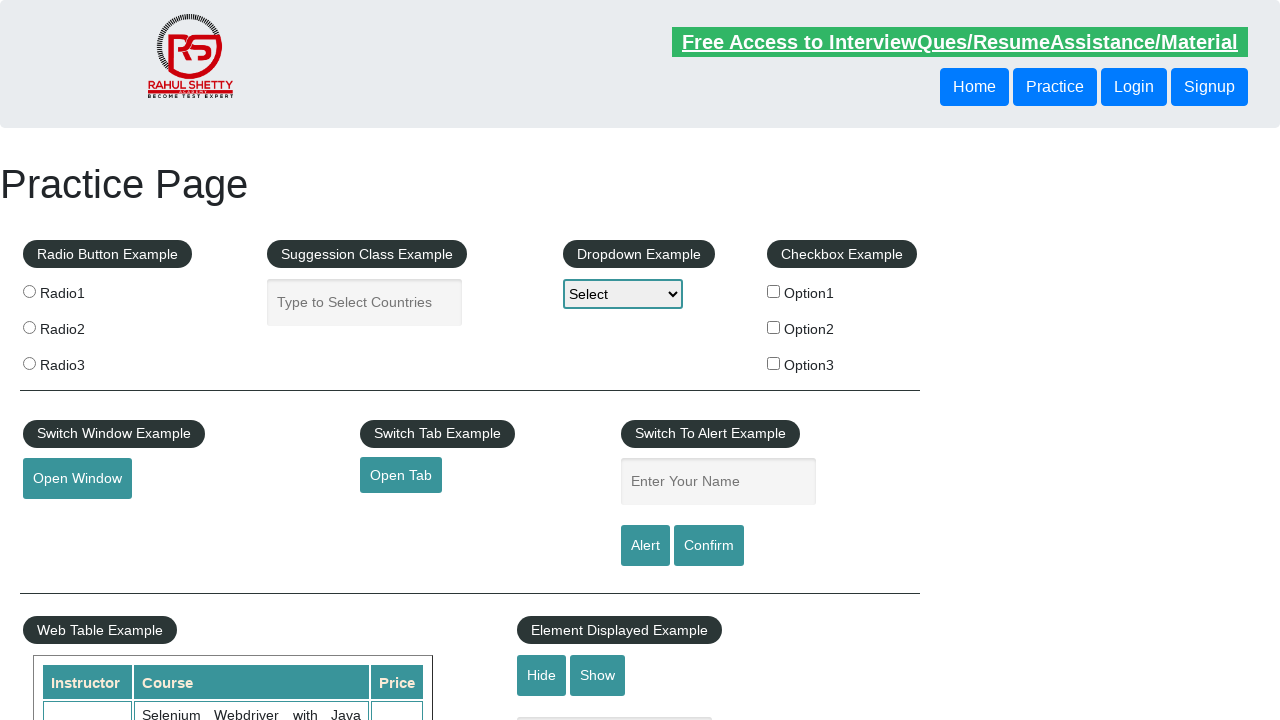

Counted total links on page: 27
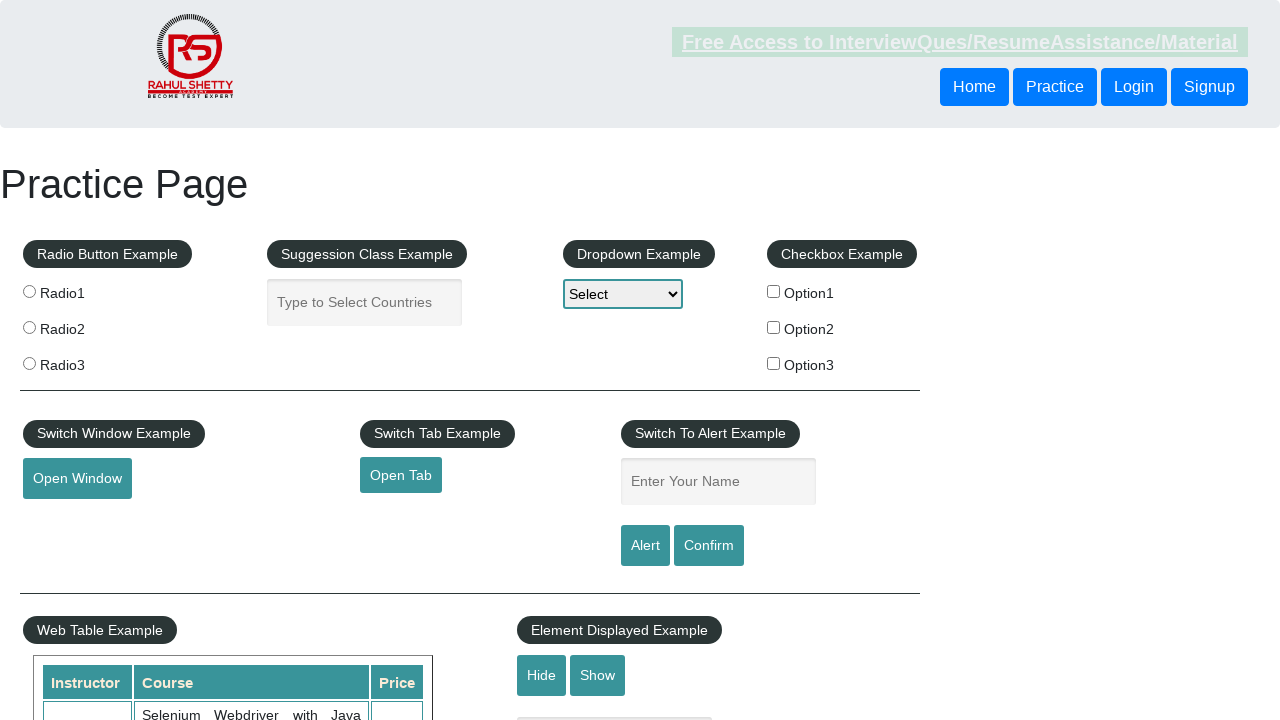

Located footer section #gf-BIG
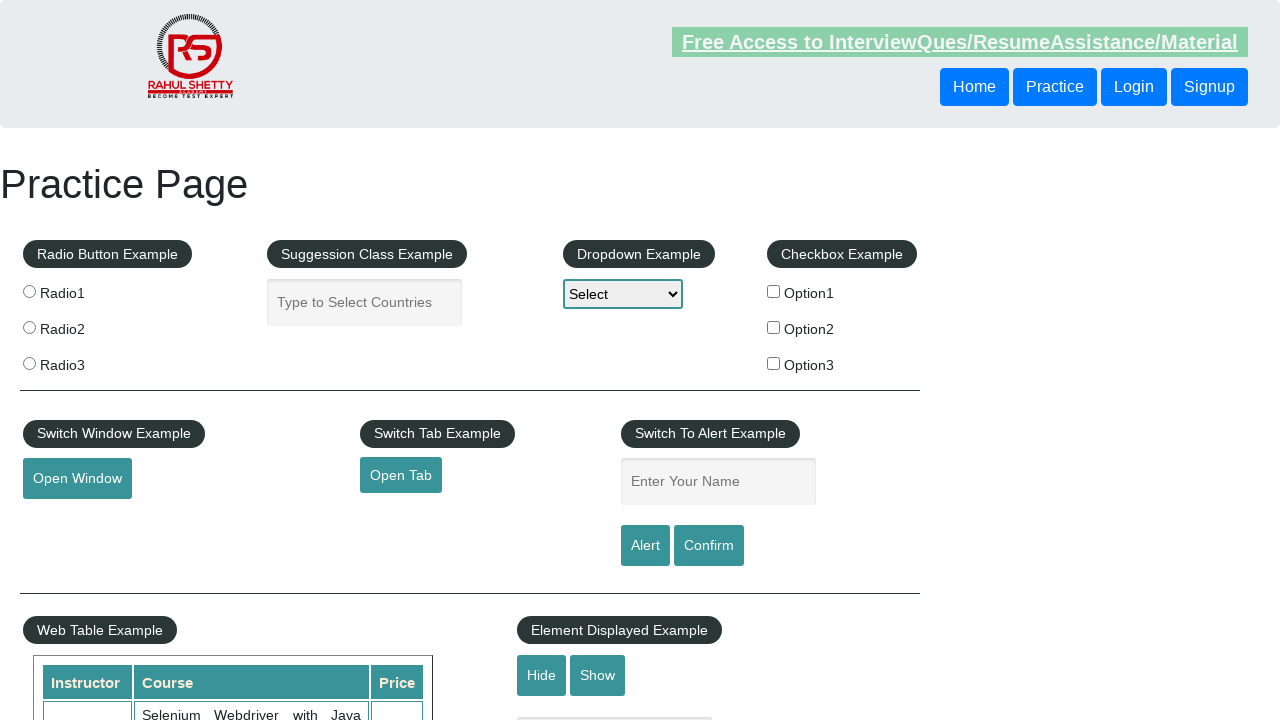

Counted links in footer section: 20
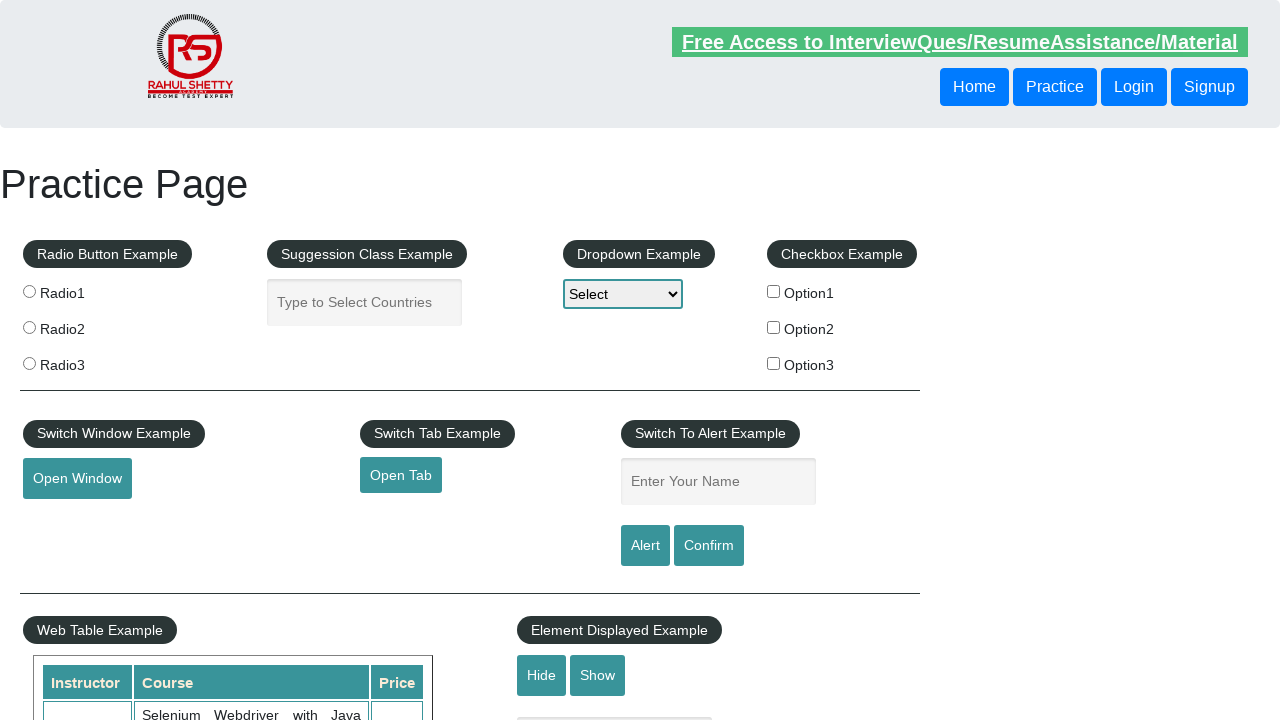

Located first column of footer table
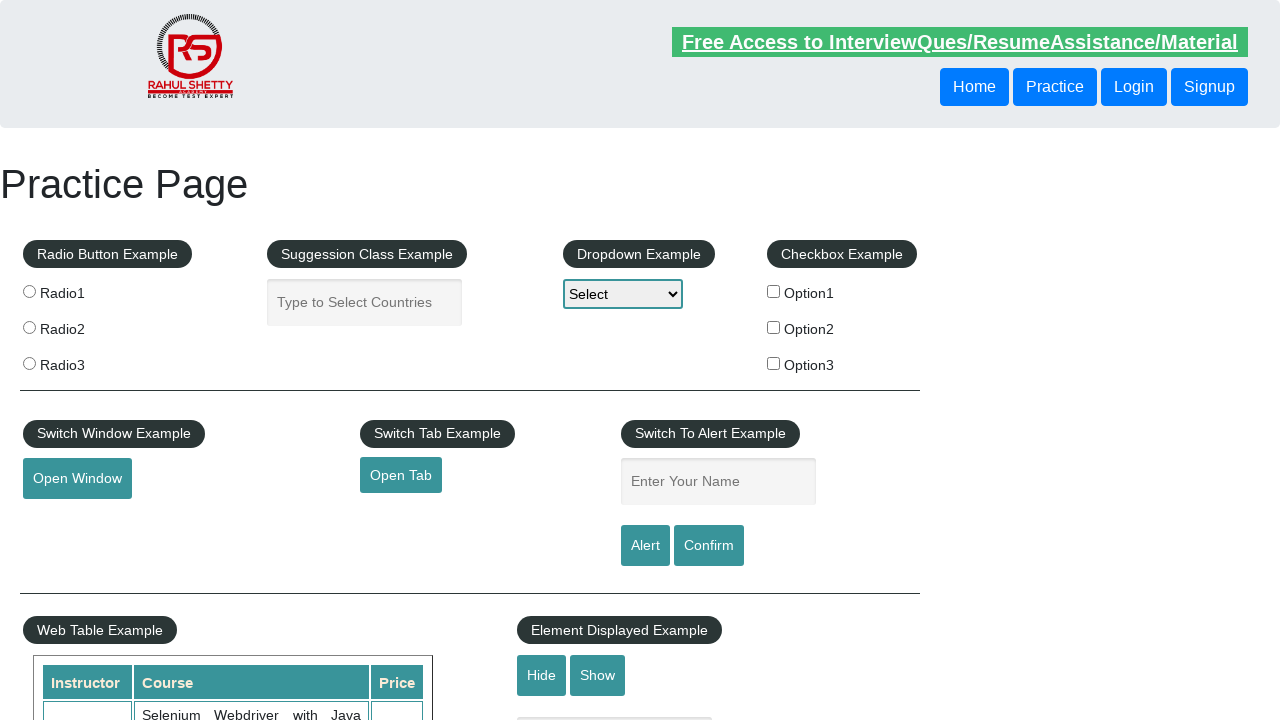

Counted links in first column: 5
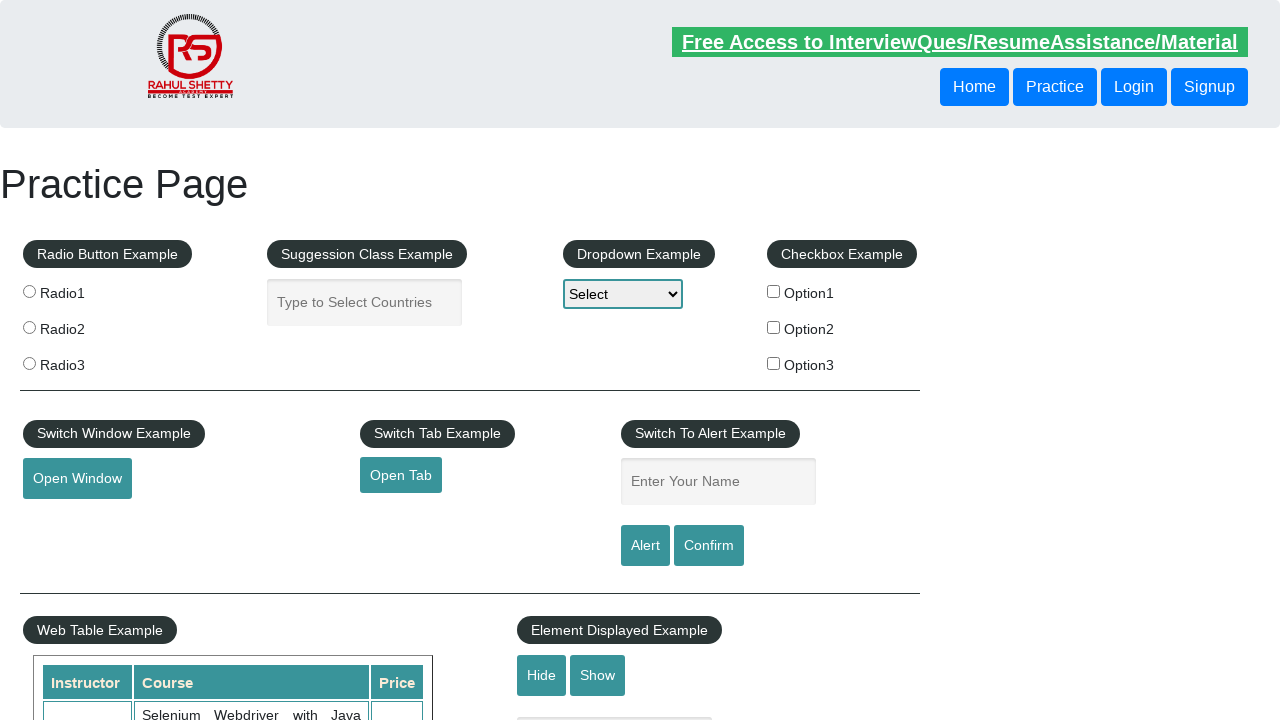

Retrieved all 5 links from first column
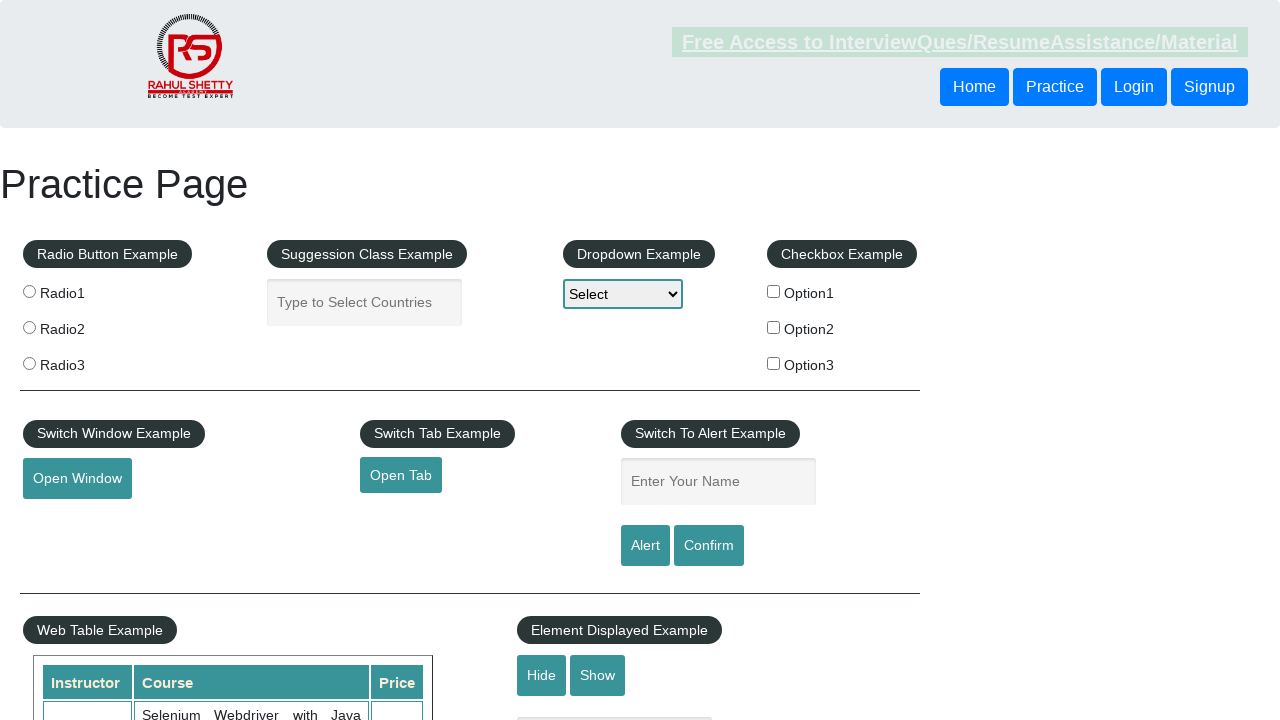

Selected link 1 from first column
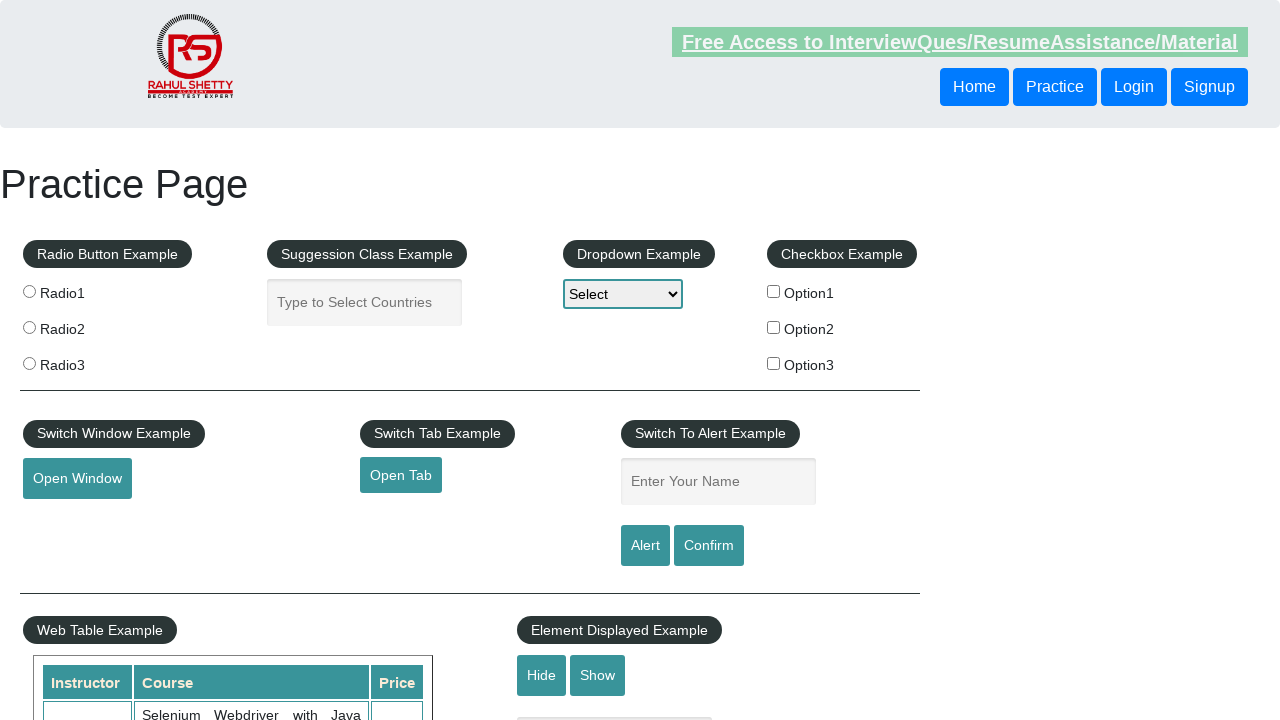

Opened link 1 in new tab using Ctrl+Click at (68, 520) on #gf-BIG >> xpath=//table/tbody/tr/td[1]/ul >> a >> nth=1
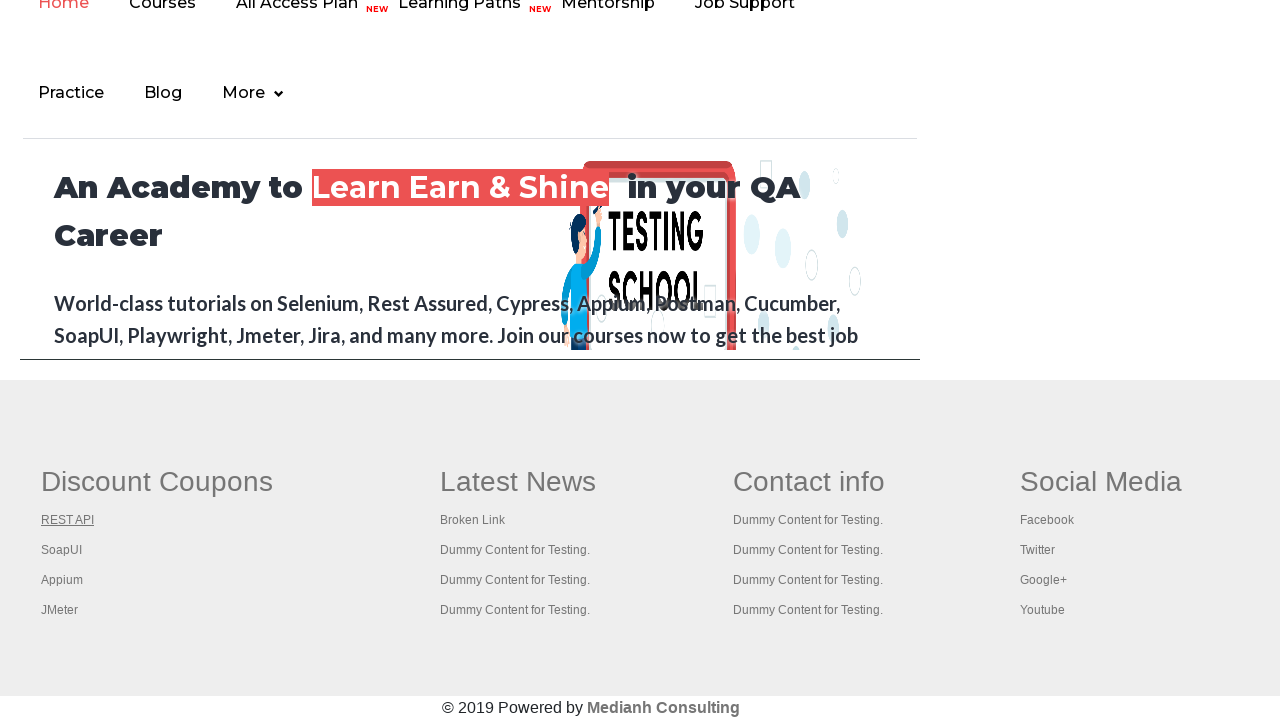

Waited 1 second before opening next link
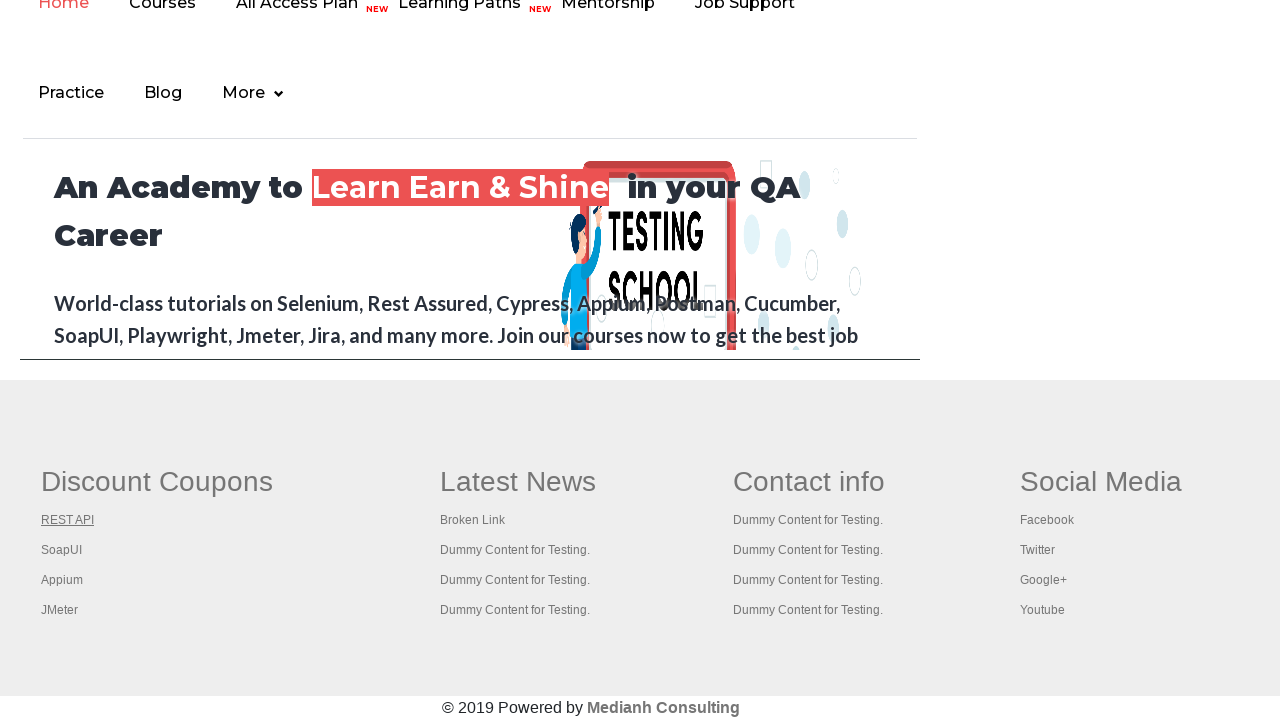

Selected link 2 from first column
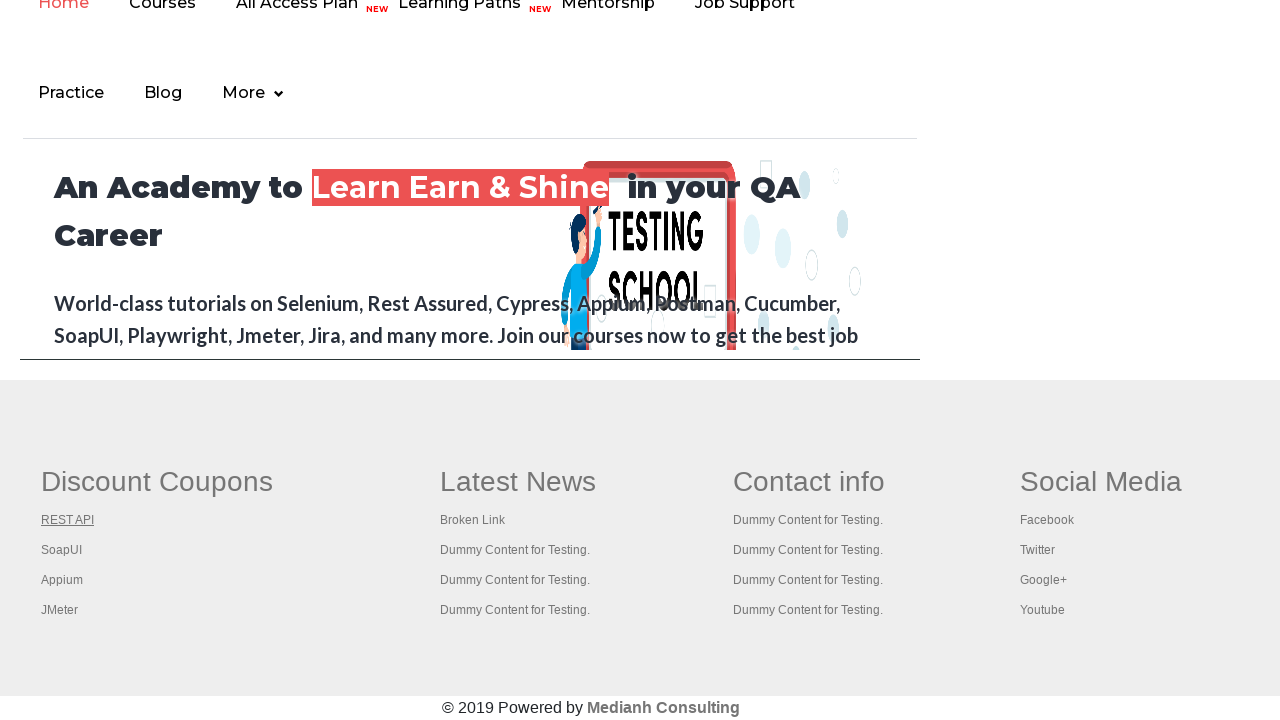

Opened link 2 in new tab using Ctrl+Click at (62, 550) on #gf-BIG >> xpath=//table/tbody/tr/td[1]/ul >> a >> nth=2
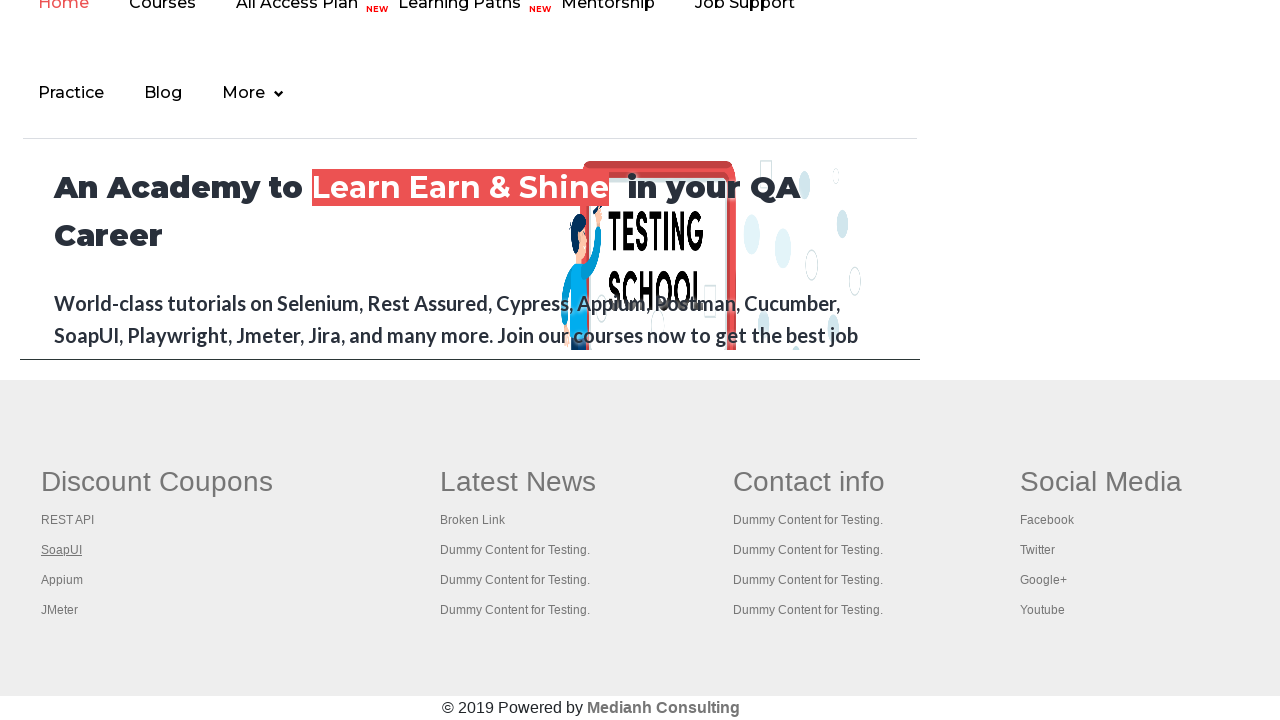

Waited 1 second before opening next link
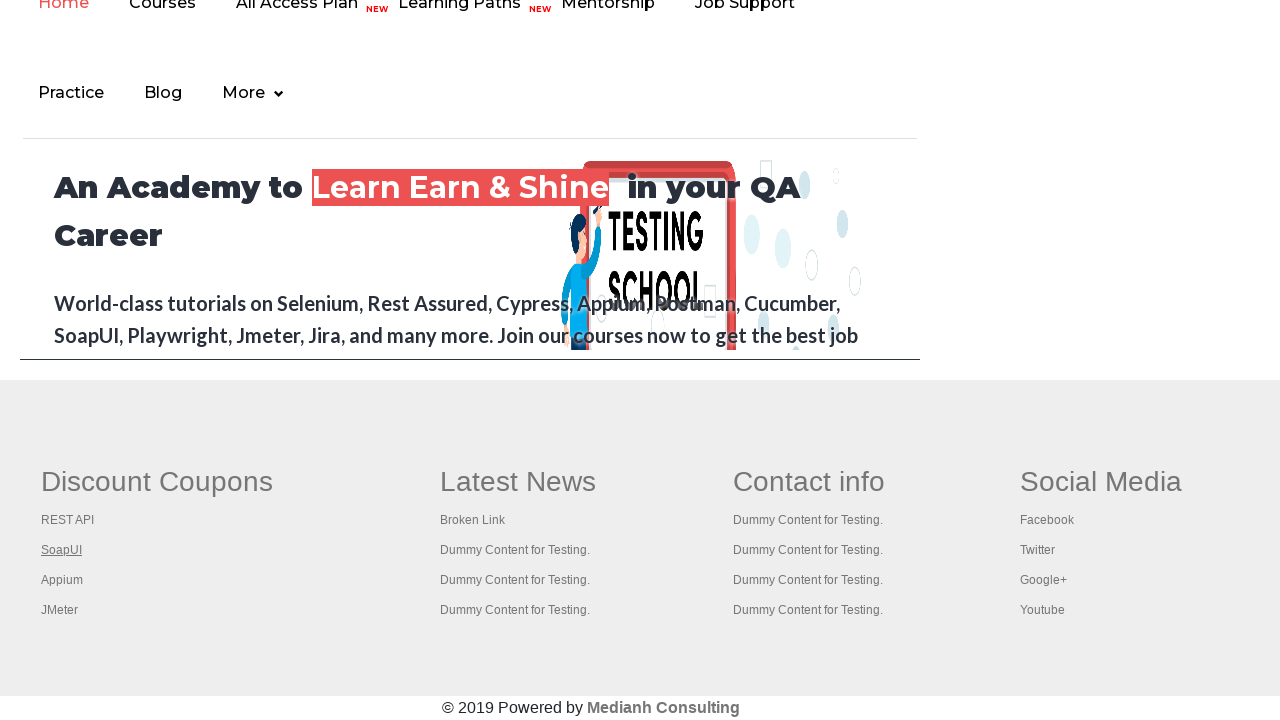

Selected link 3 from first column
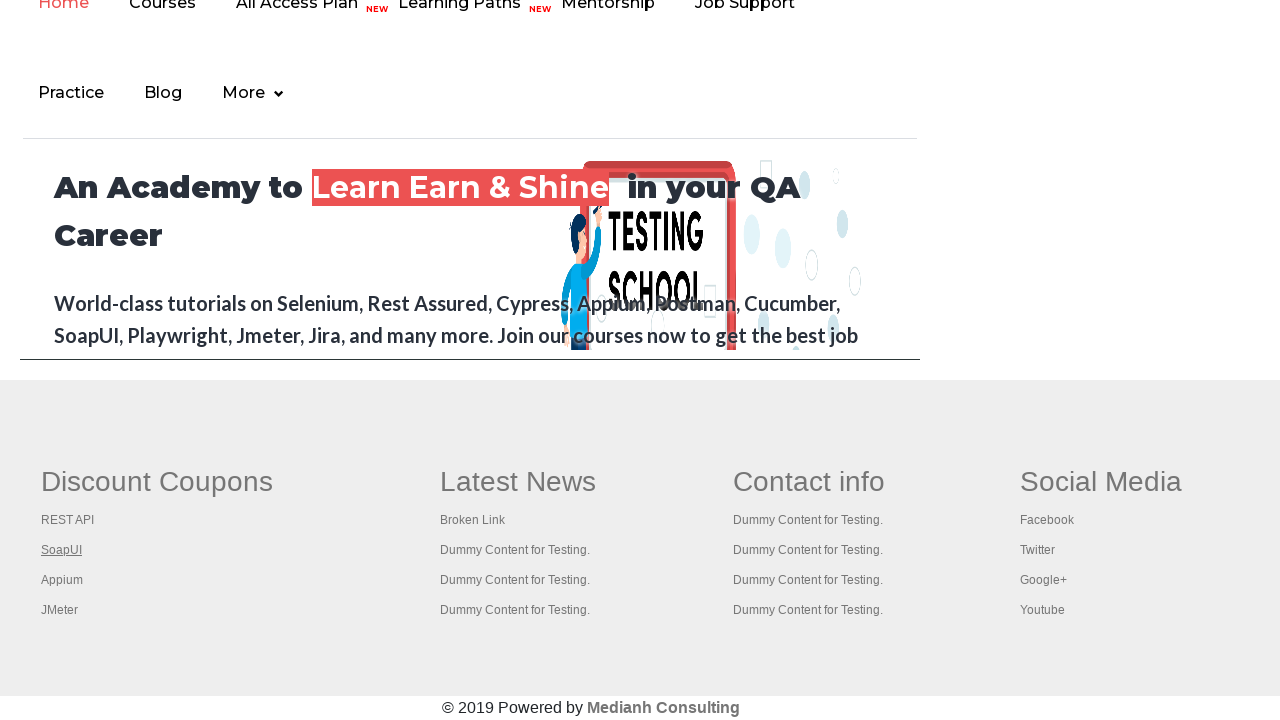

Opened link 3 in new tab using Ctrl+Click at (62, 580) on #gf-BIG >> xpath=//table/tbody/tr/td[1]/ul >> a >> nth=3
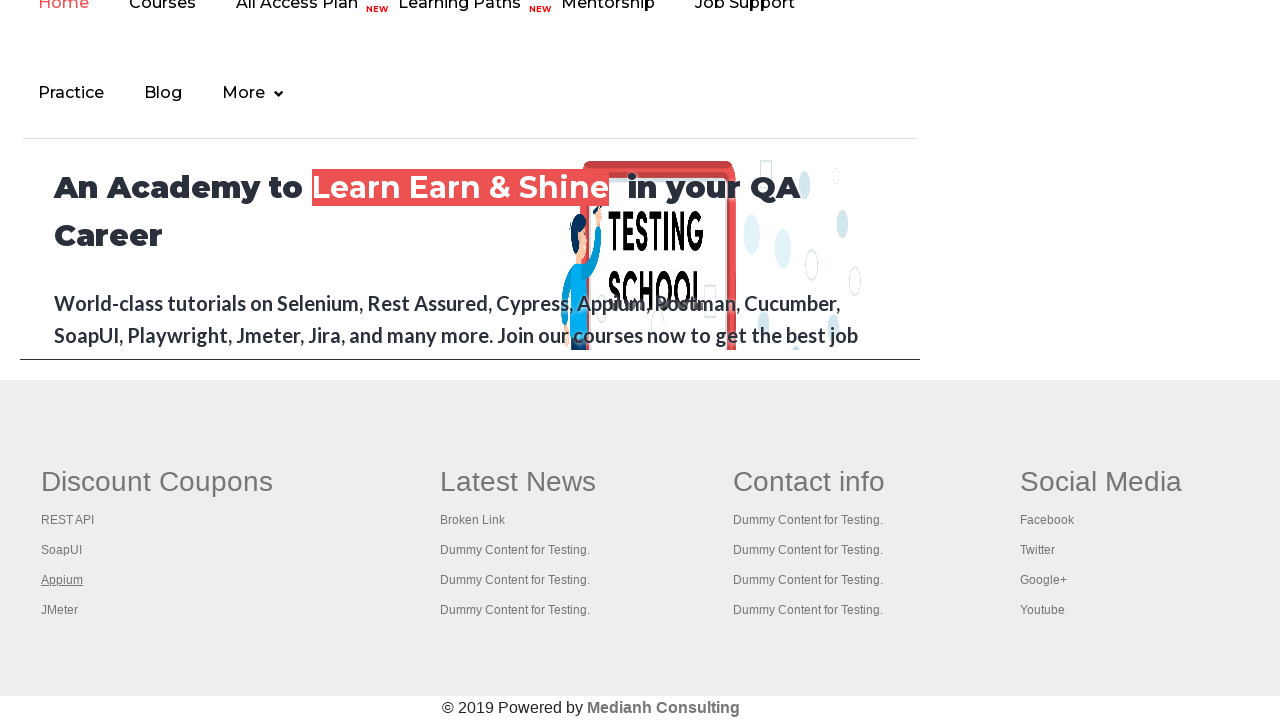

Waited 1 second before opening next link
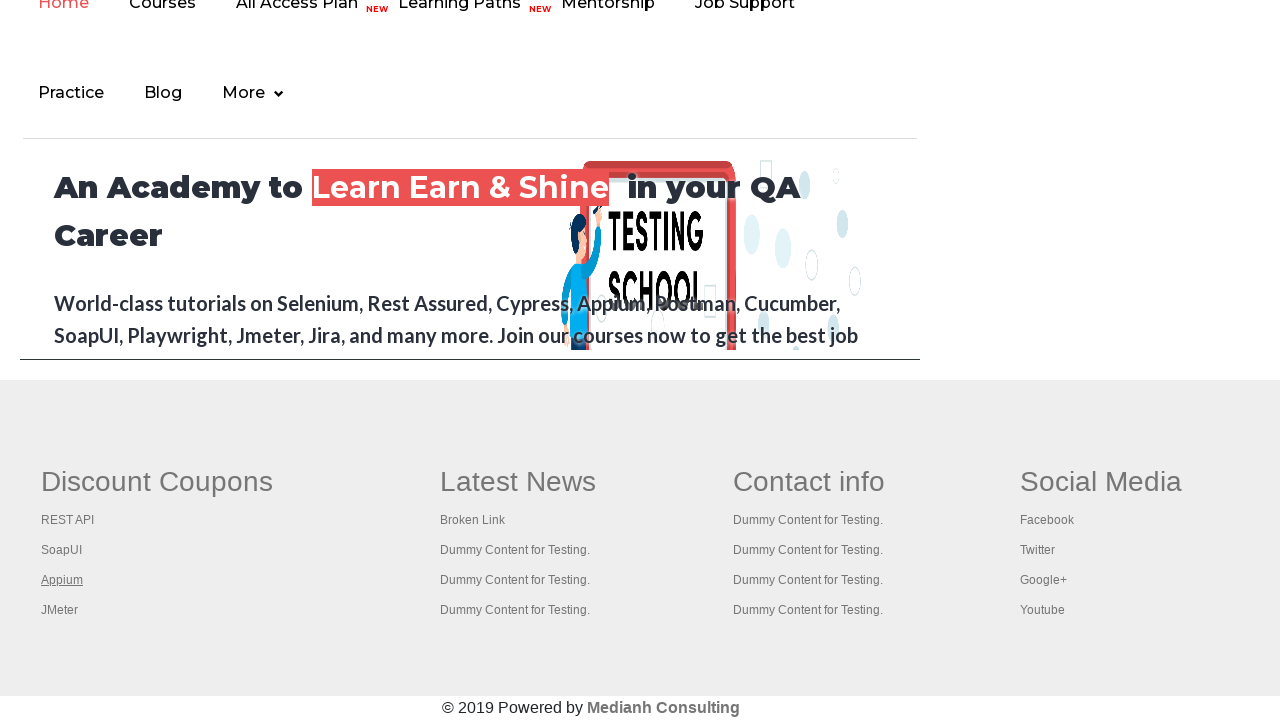

Selected link 4 from first column
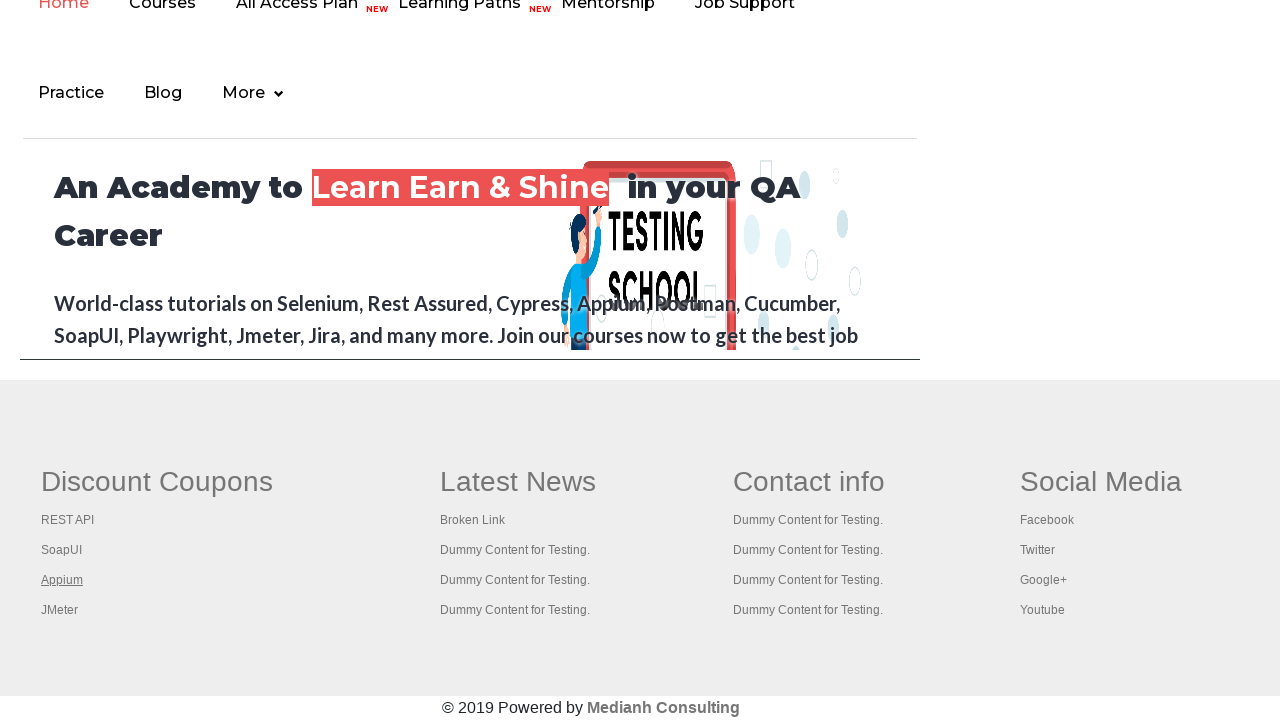

Opened link 4 in new tab using Ctrl+Click at (60, 610) on #gf-BIG >> xpath=//table/tbody/tr/td[1]/ul >> a >> nth=4
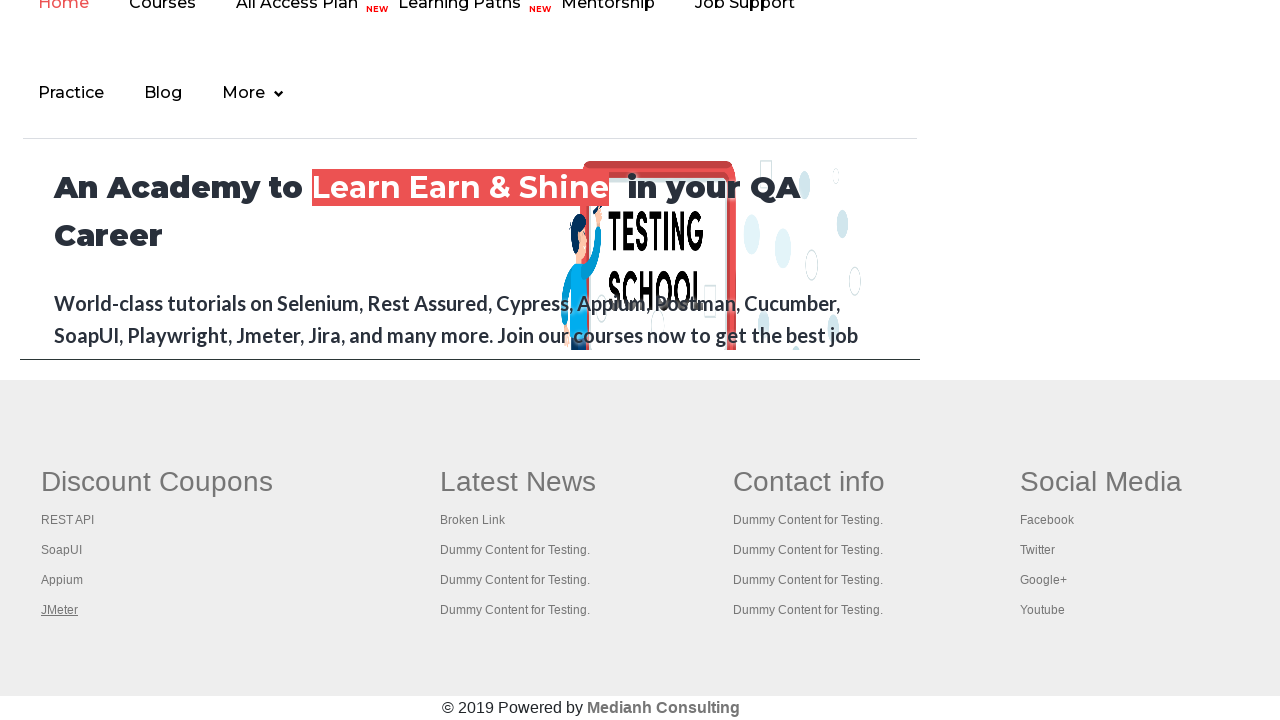

Waited 1 second before opening next link
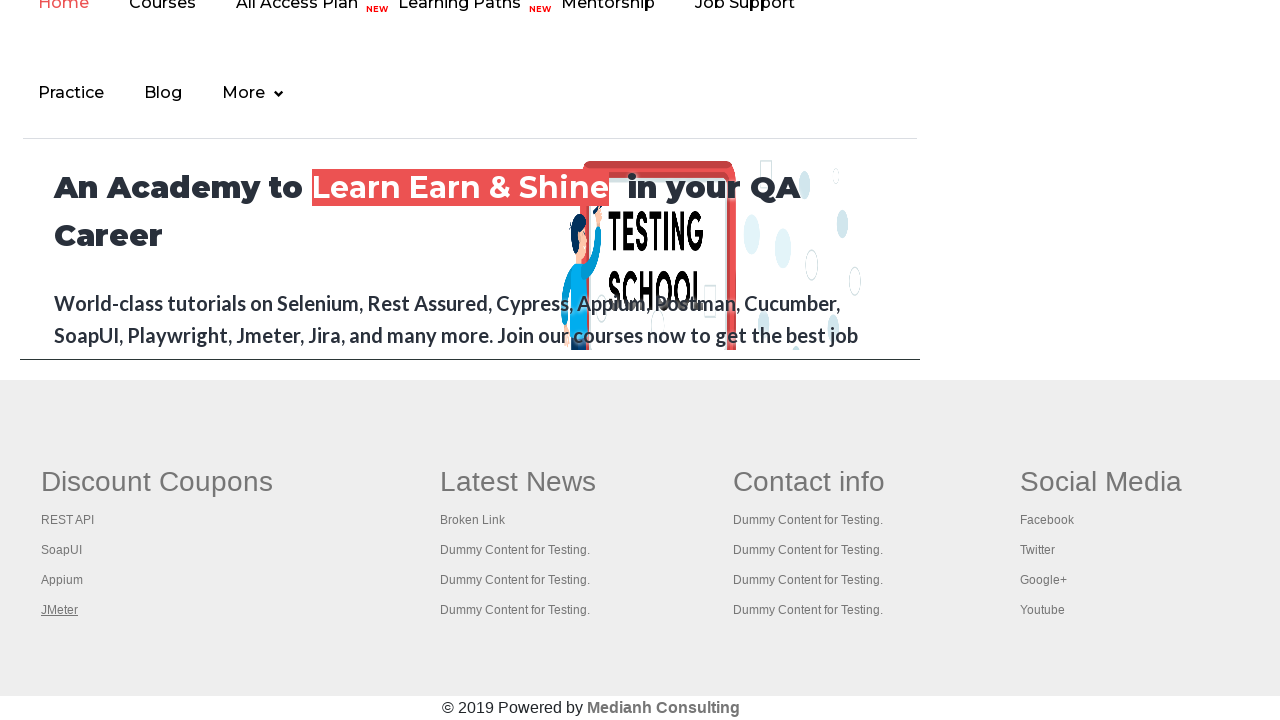

Retrieved all 5 open pages/tabs
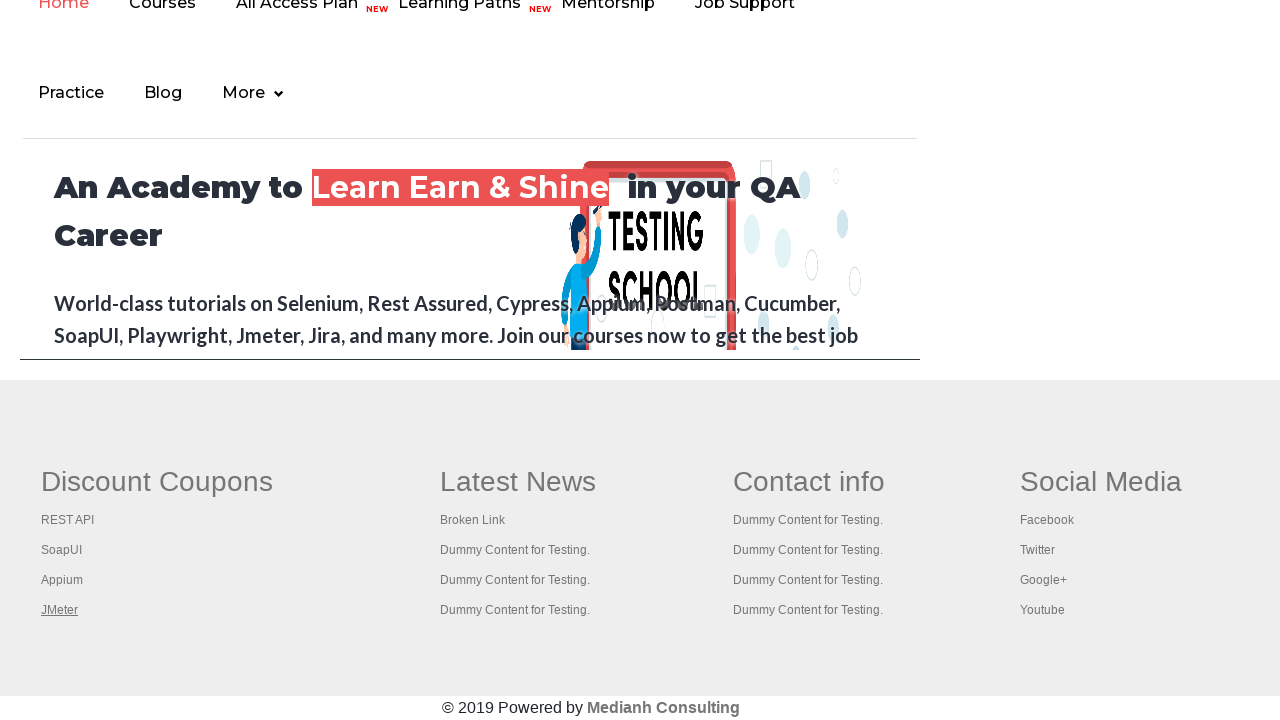

Switched to tab with title: Practice Page
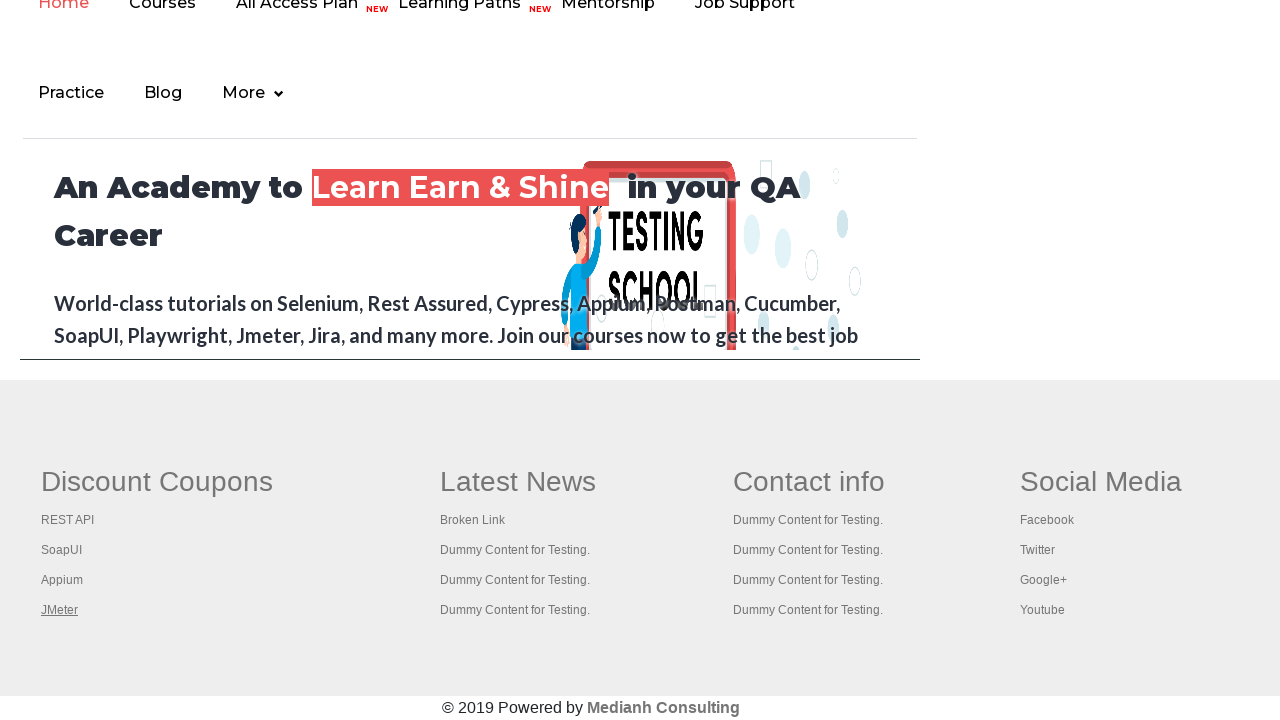

Switched to tab with title: REST API Tutorial
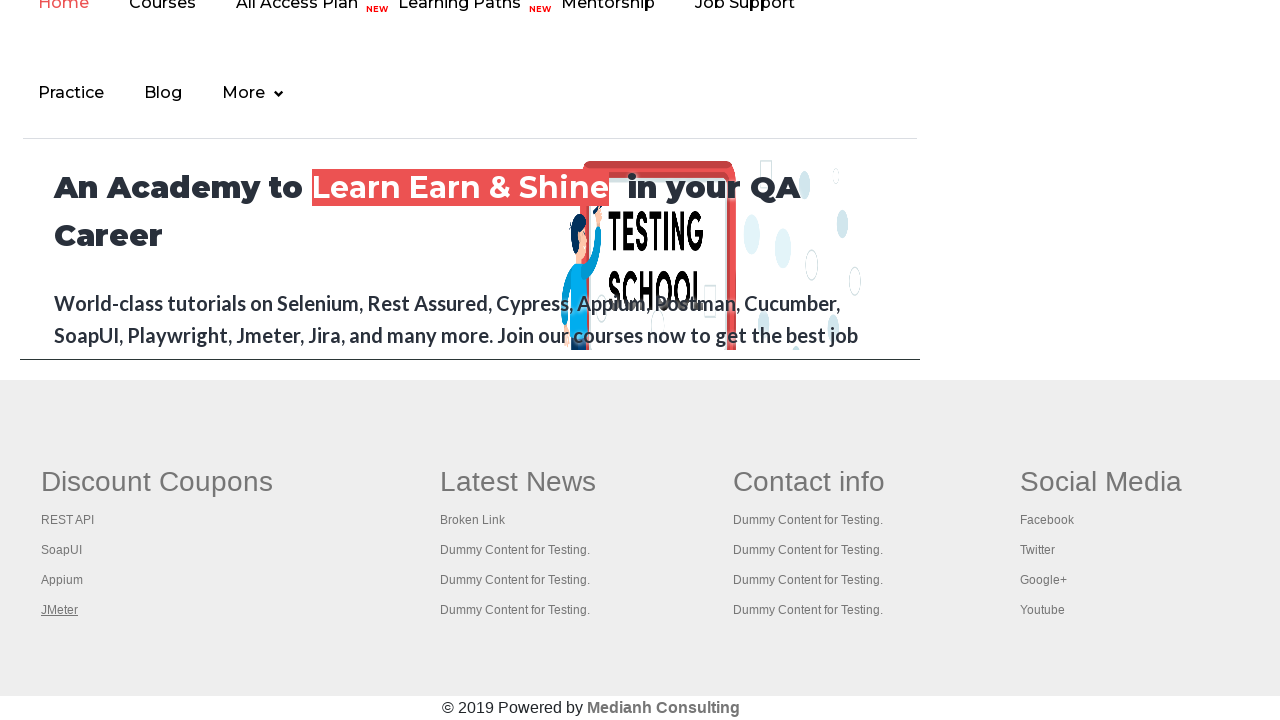

Switched to tab with title: The World’s Most Popular API Testing Tool | SoapUI
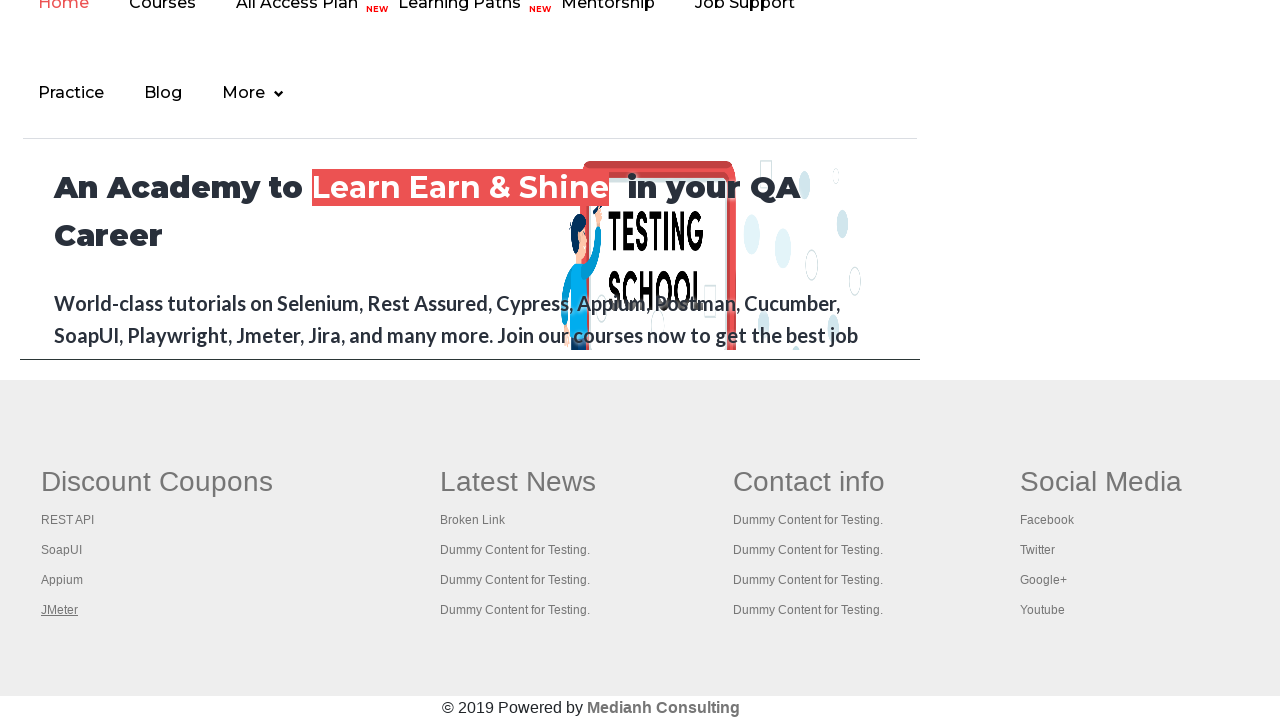

Switched to tab with title: Appium tutorial for Mobile Apps testing | RahulShetty Academy | Rahul
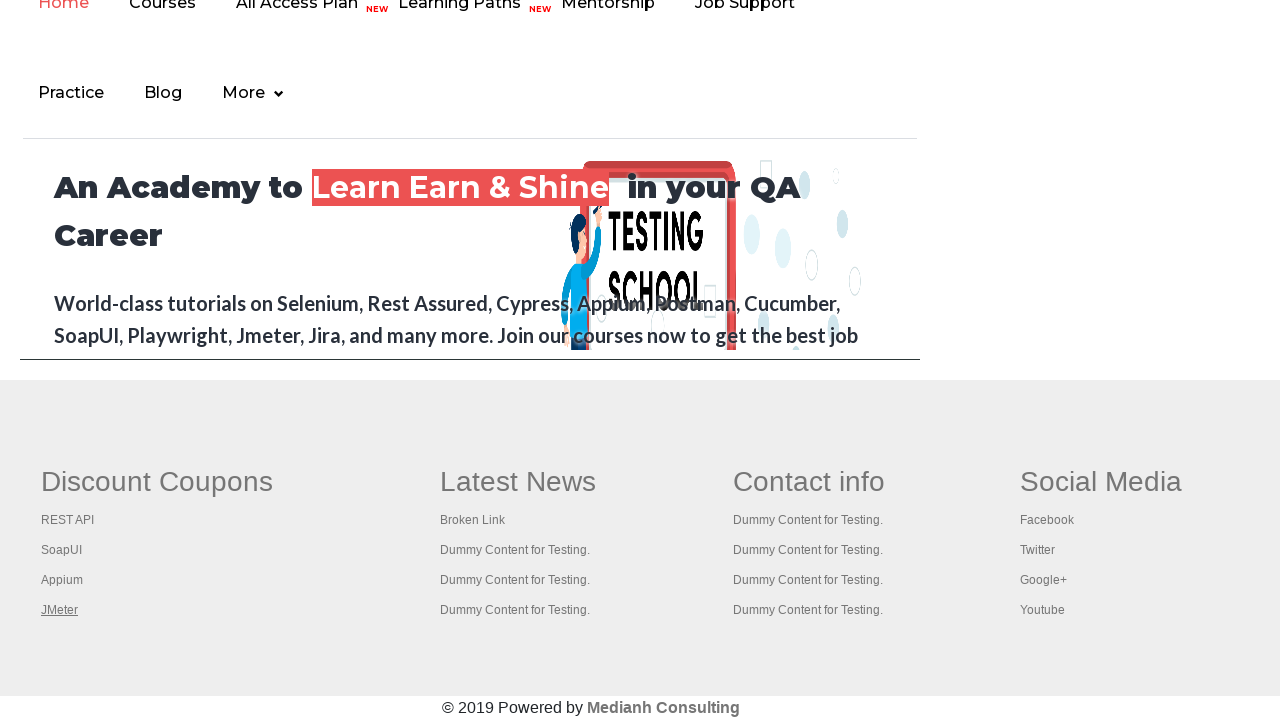

Switched to tab with title: Apache JMeter - Apache JMeter™
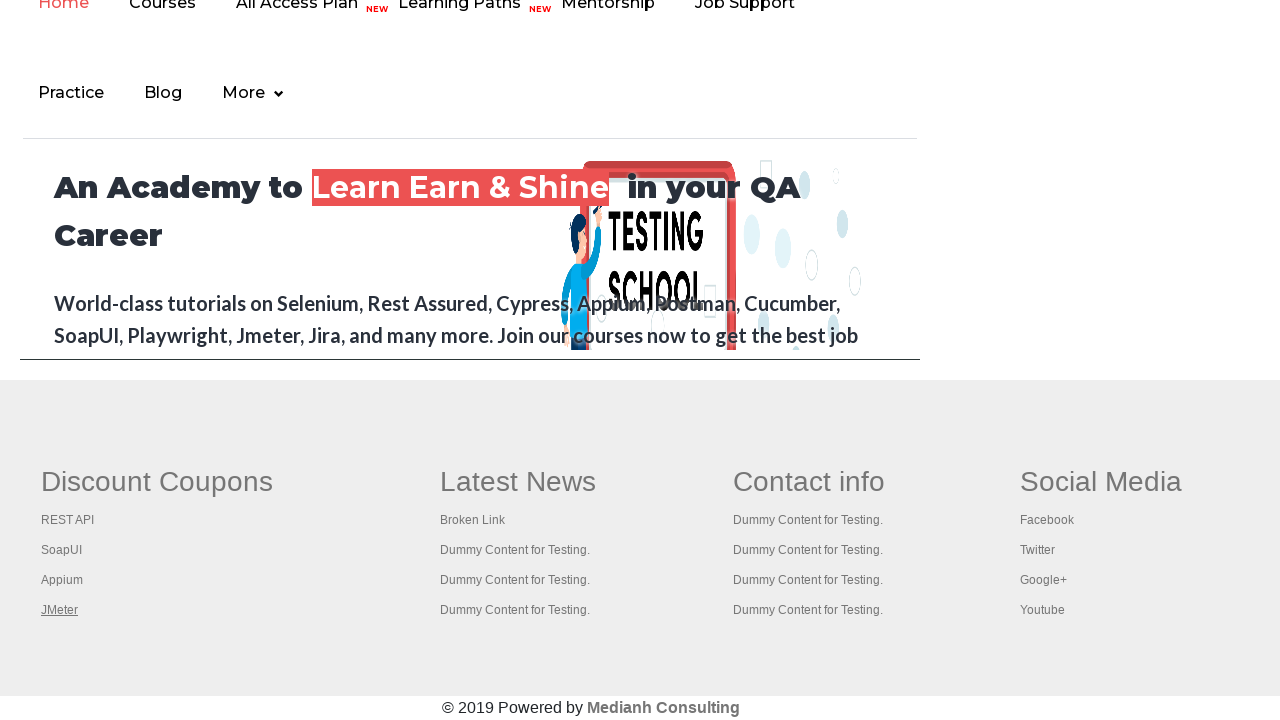

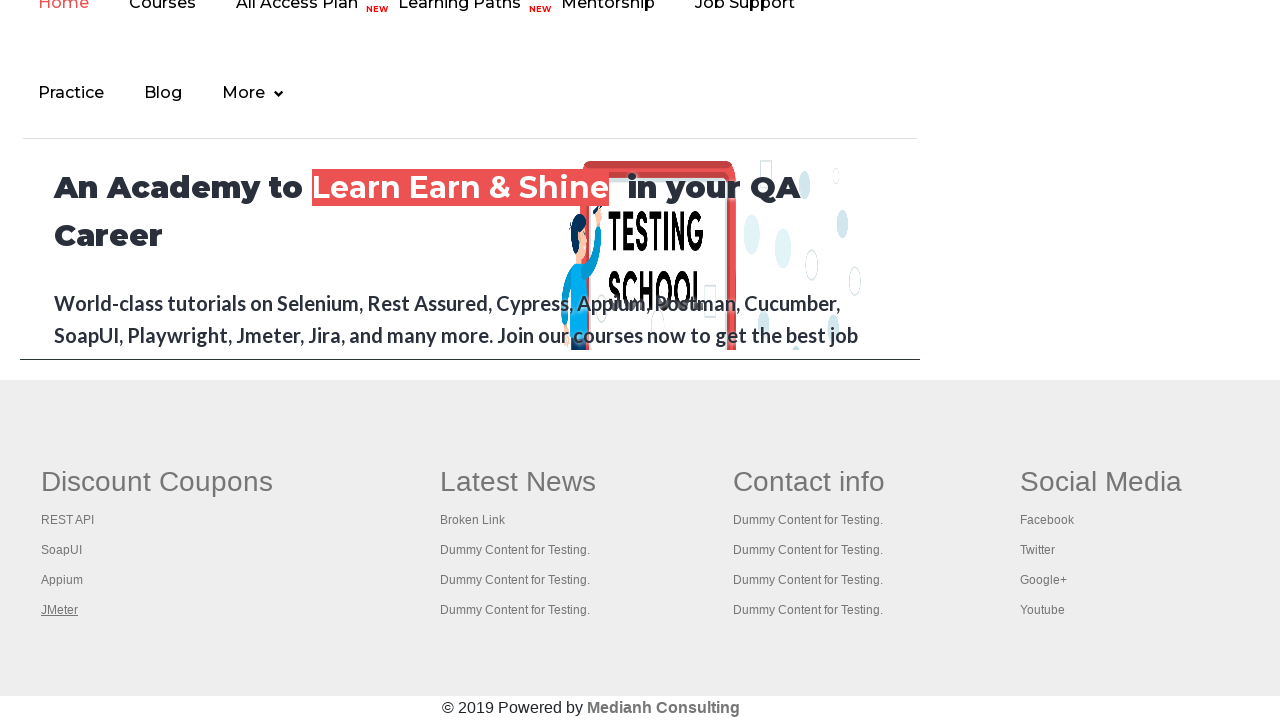